Tests finding a link by its calculated text value, clicking it, then filling out a form with personal information (first name, last name, city, country) and submitting it.

Starting URL: http://suninjuly.github.io/find_link_text

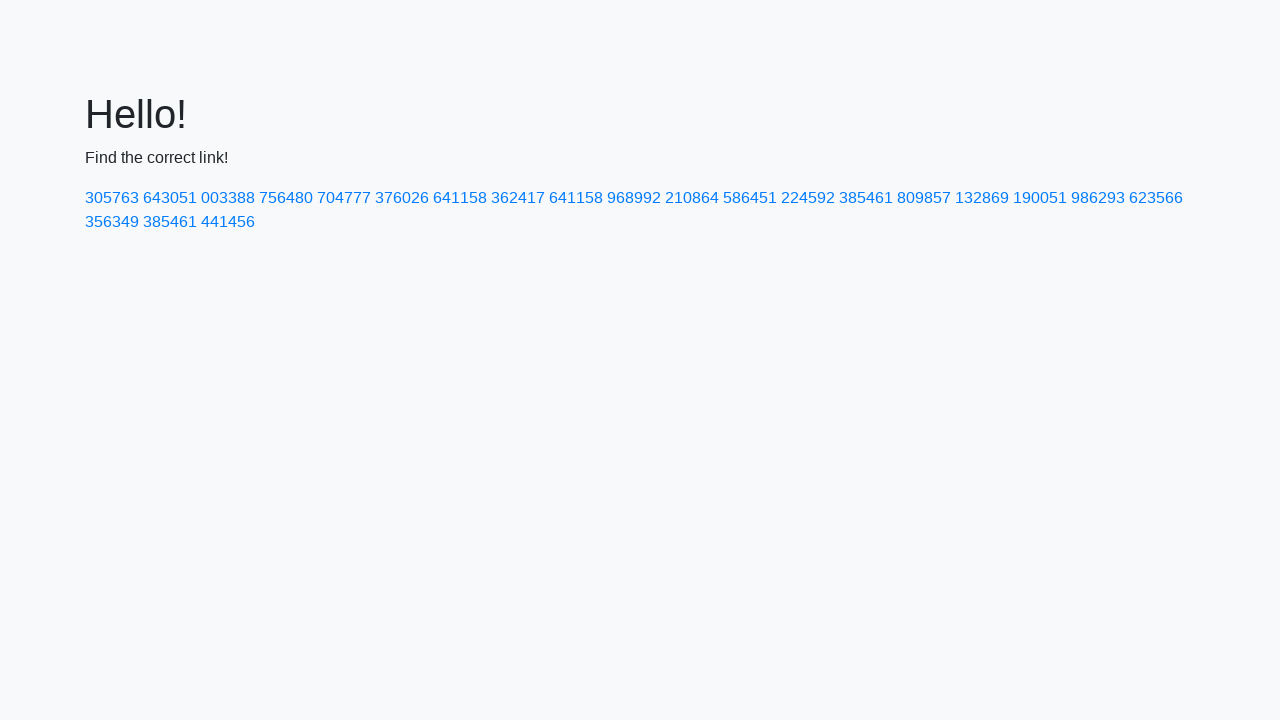

Clicked link with calculated text value 85397 at (808, 198) on text=224592
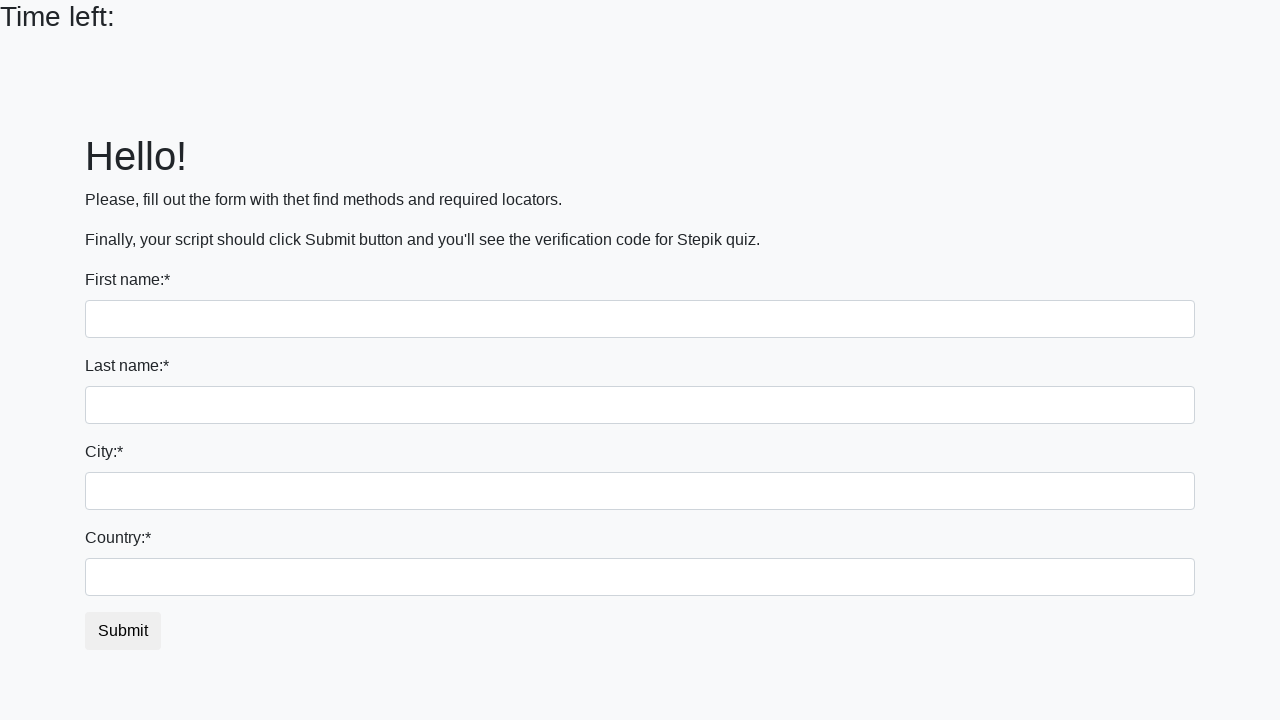

Filled first name field with 'Ivan' on input >> nth=0
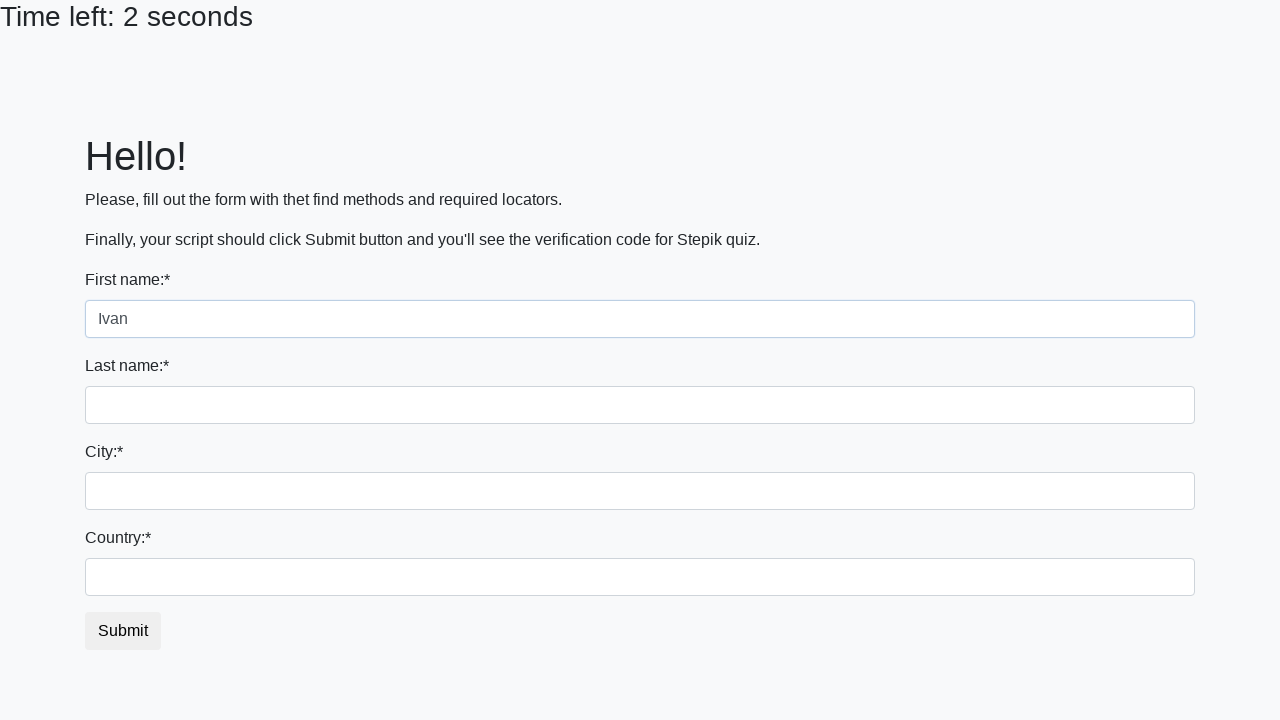

Filled last name field with 'Petrov' on input[name='last_name']
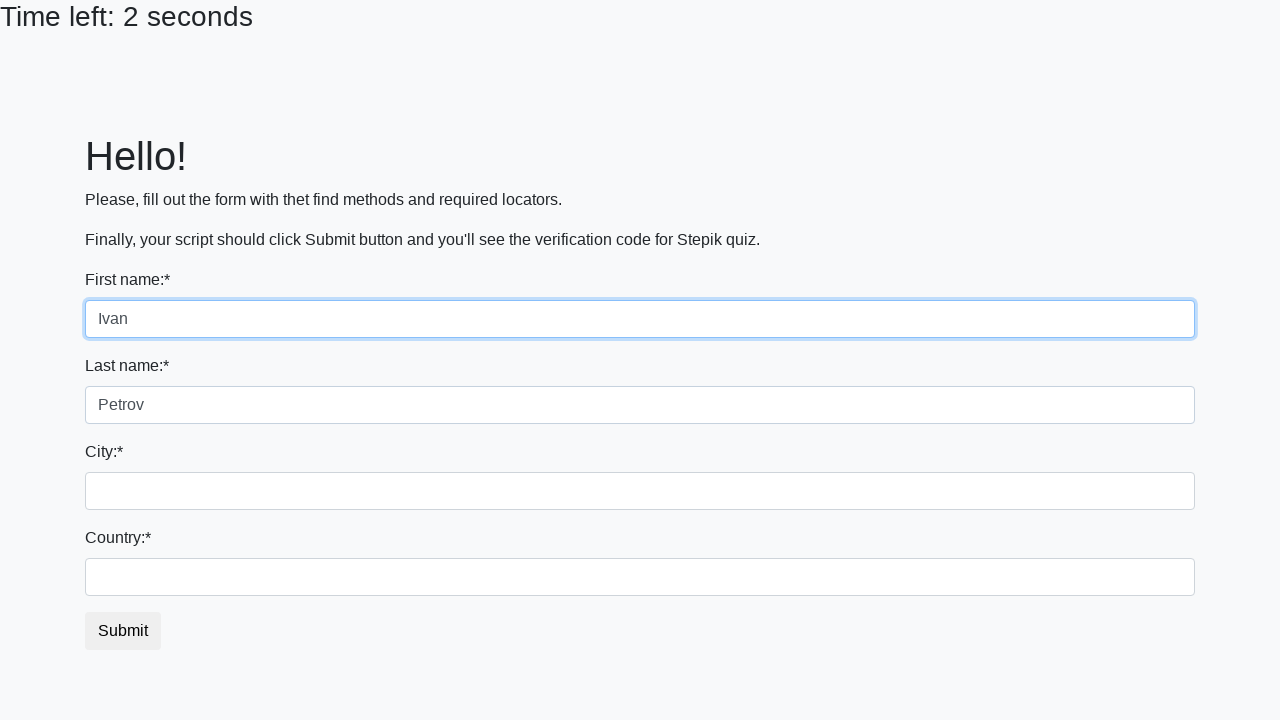

Filled city field with 'Smolensk' on .city
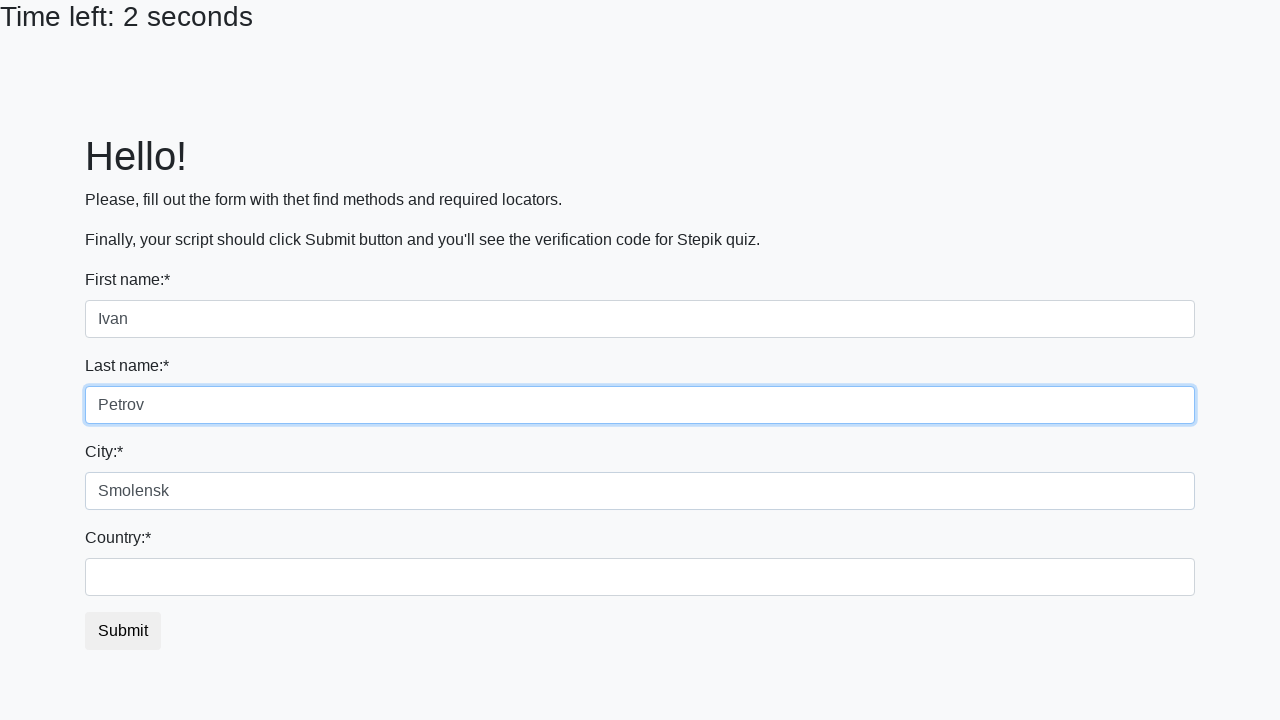

Filled country field with 'Russia' on #country
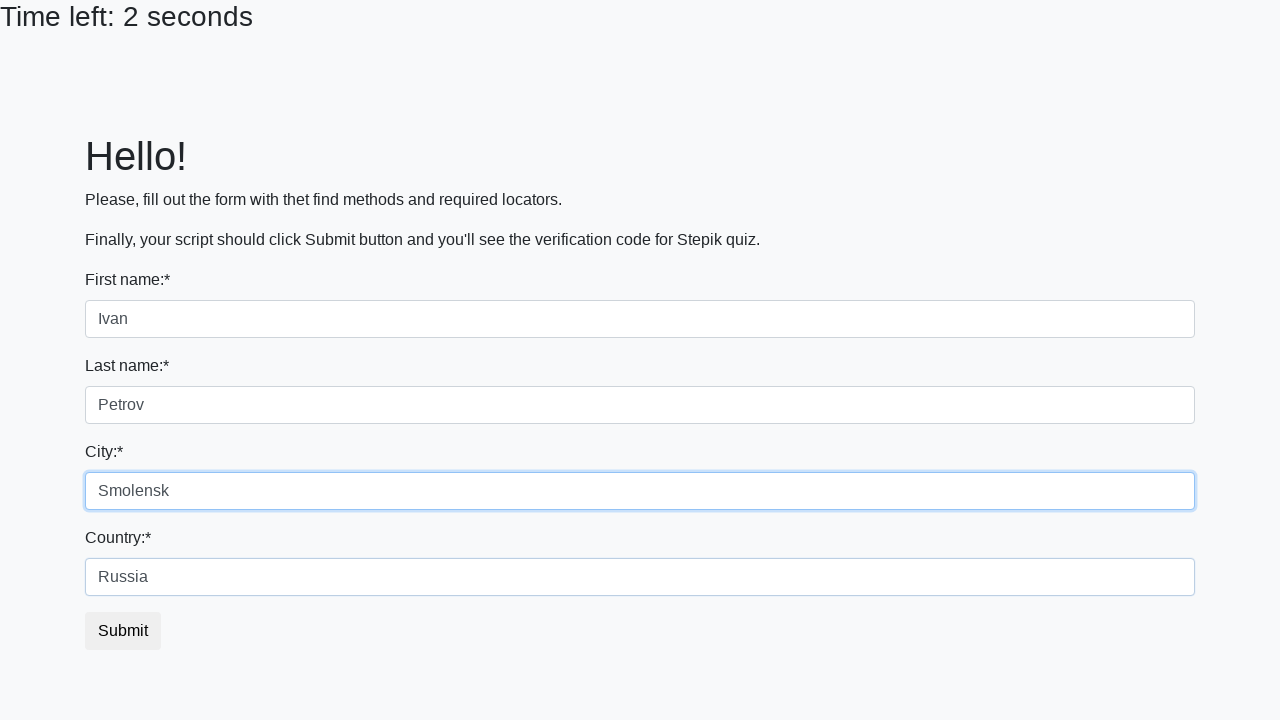

Clicked submit button to submit the form at (123, 631) on button.btn
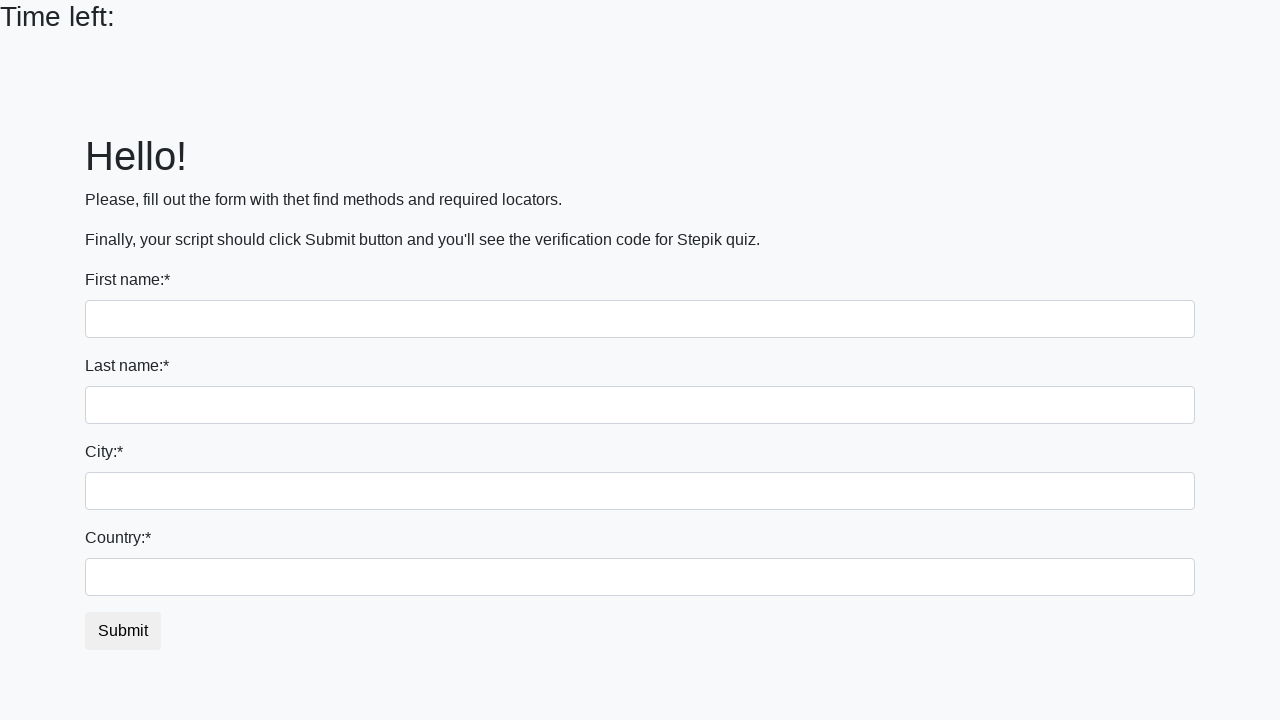

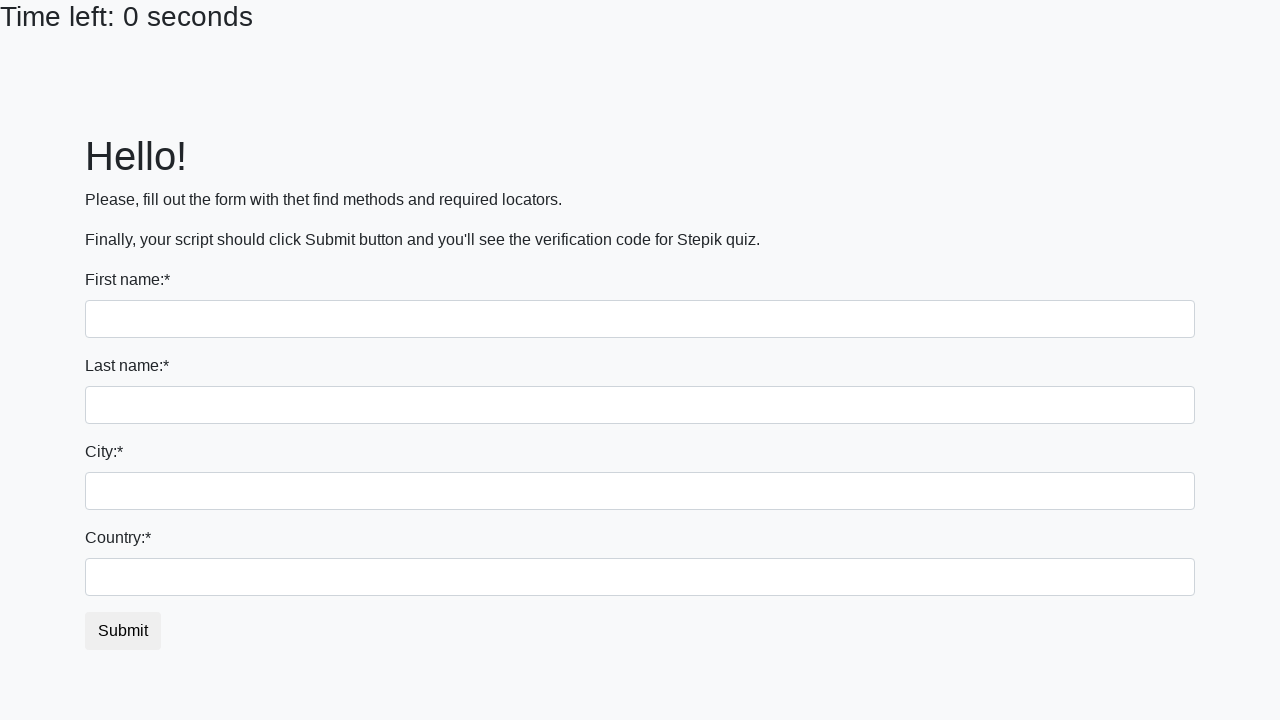